Tests JavaScript Confirm dialog by clicking the confirm button, dismissing it, and verifying the result message

Starting URL: https://the-internet.herokuapp.com/javascript_alerts

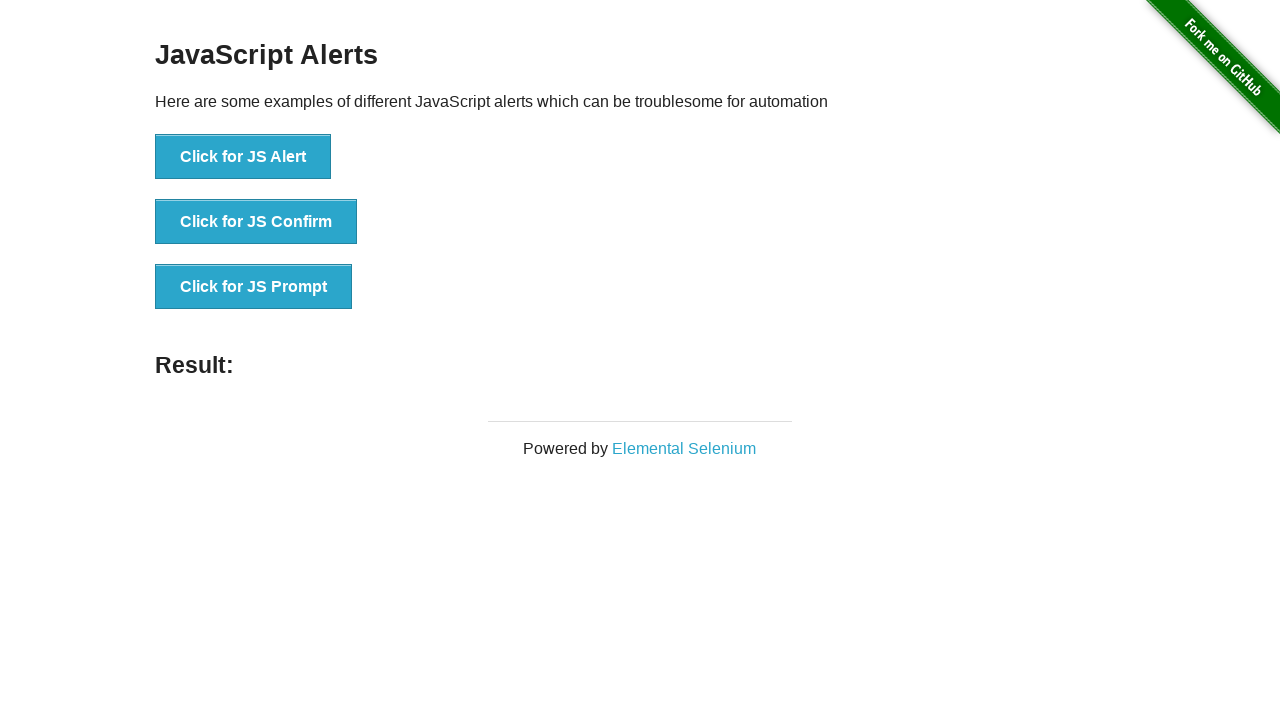

Set up dialog handler to dismiss the confirm dialog
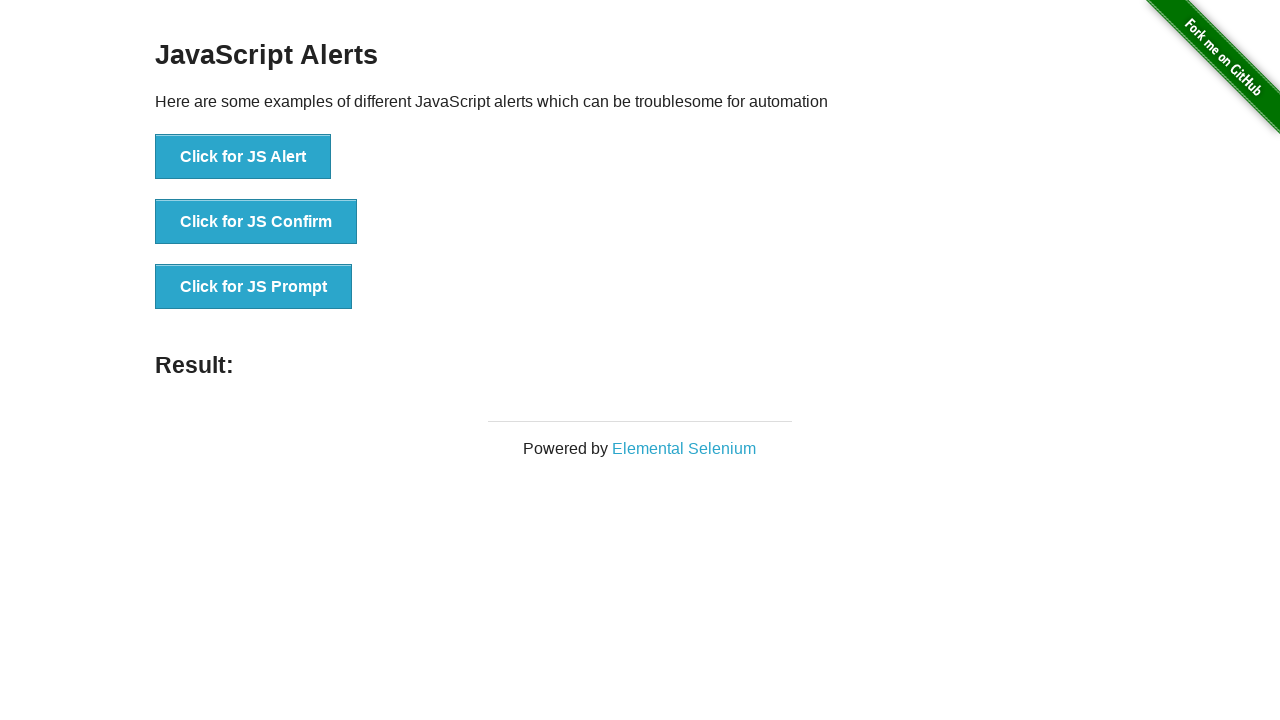

Clicked the 'Click for JS Confirm' button at (256, 222) on #content > div > ul > li:nth-child(2) > button
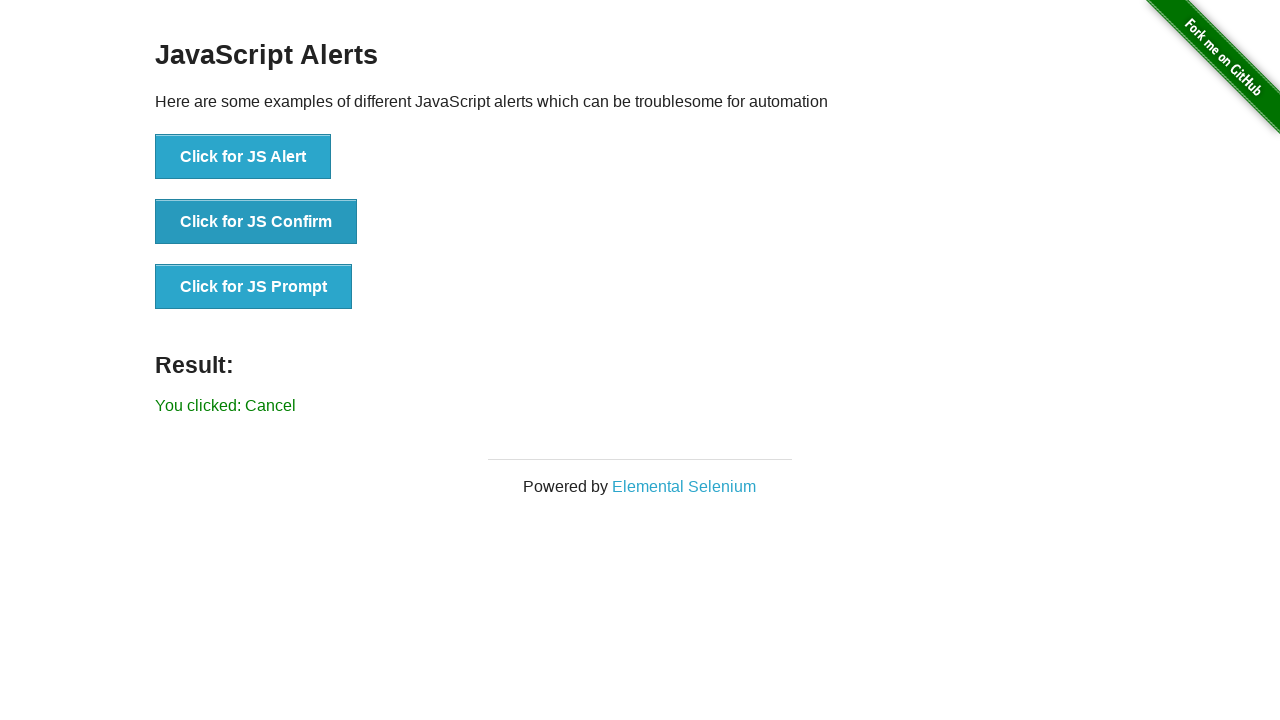

Result message element loaded
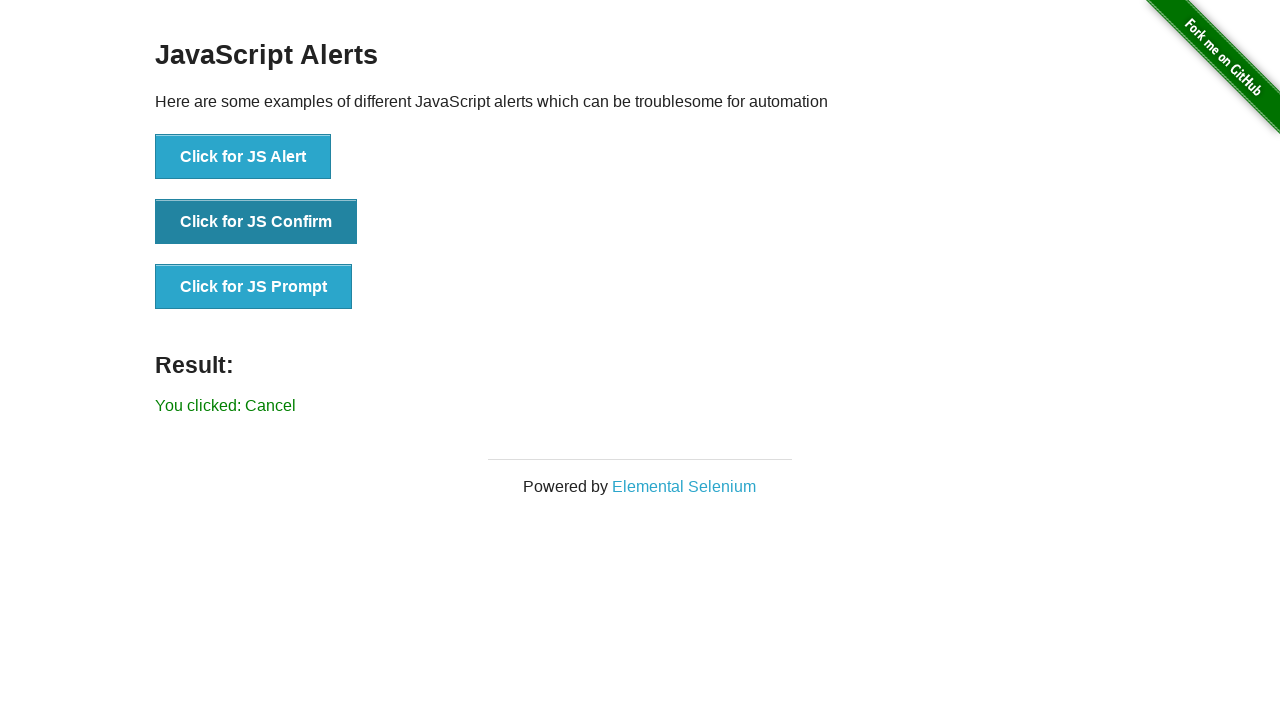

Retrieved result text from the result element
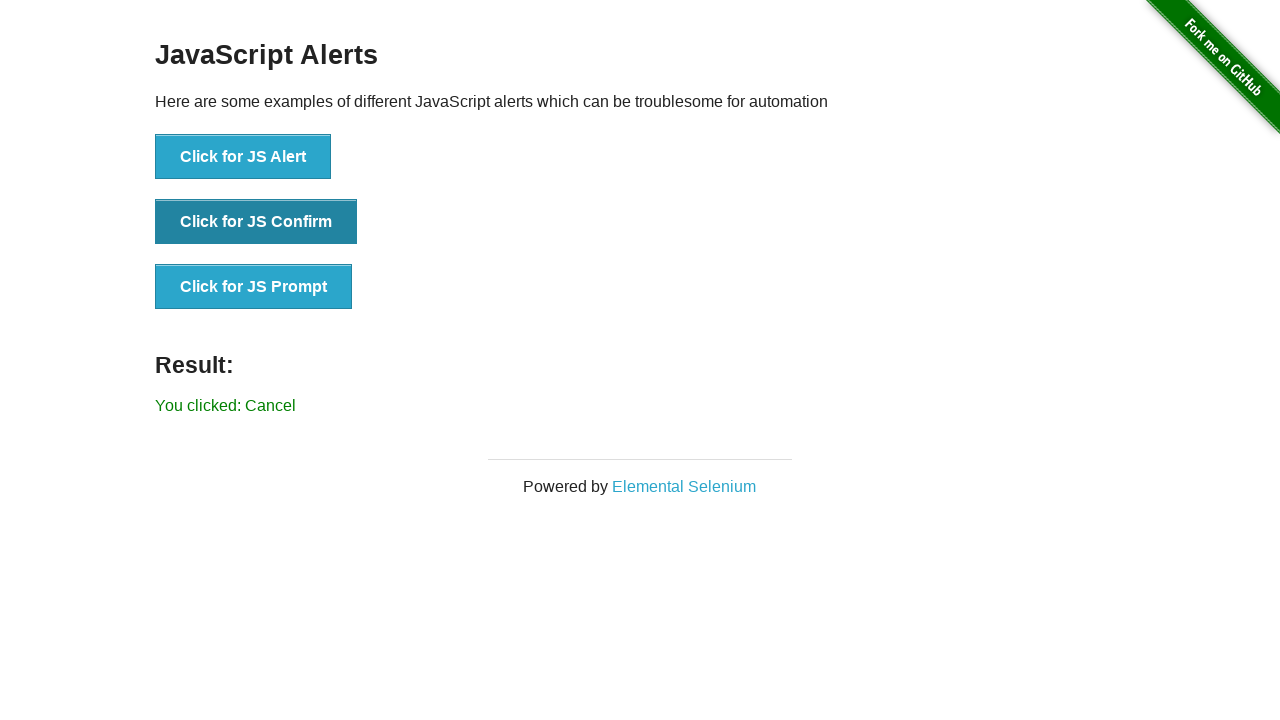

Verified result text is 'You clicked: Cancel'
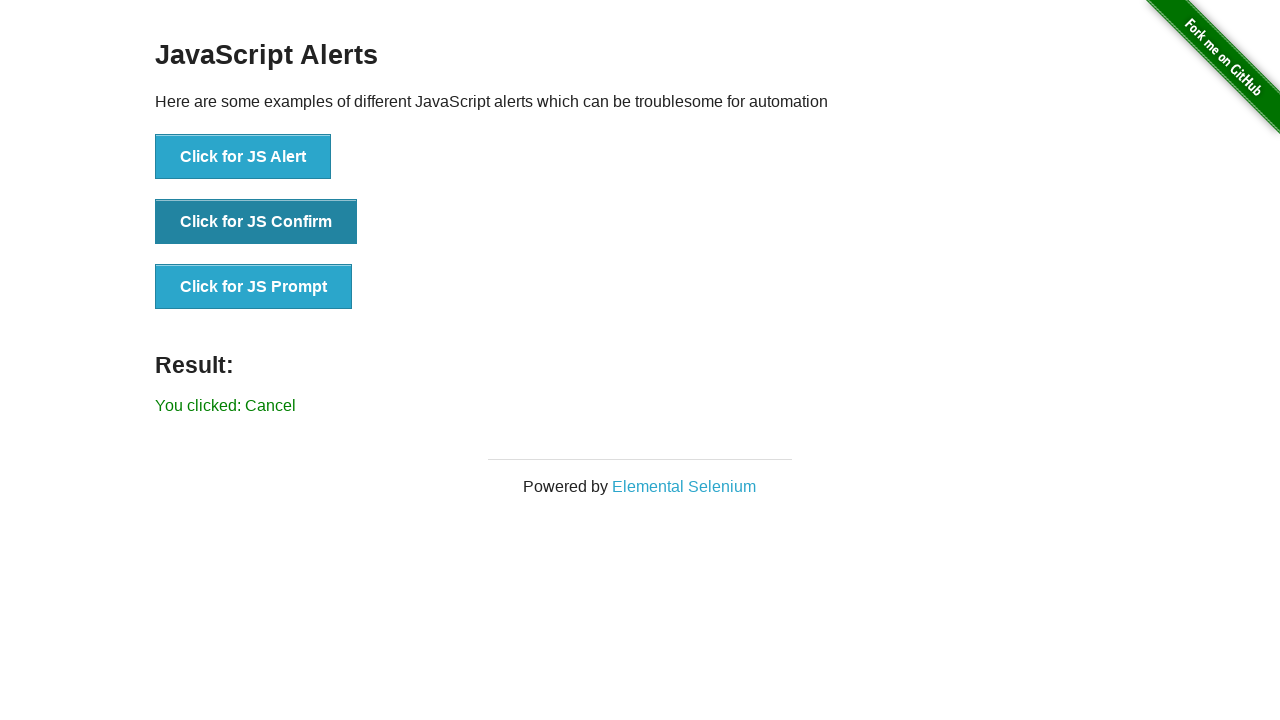

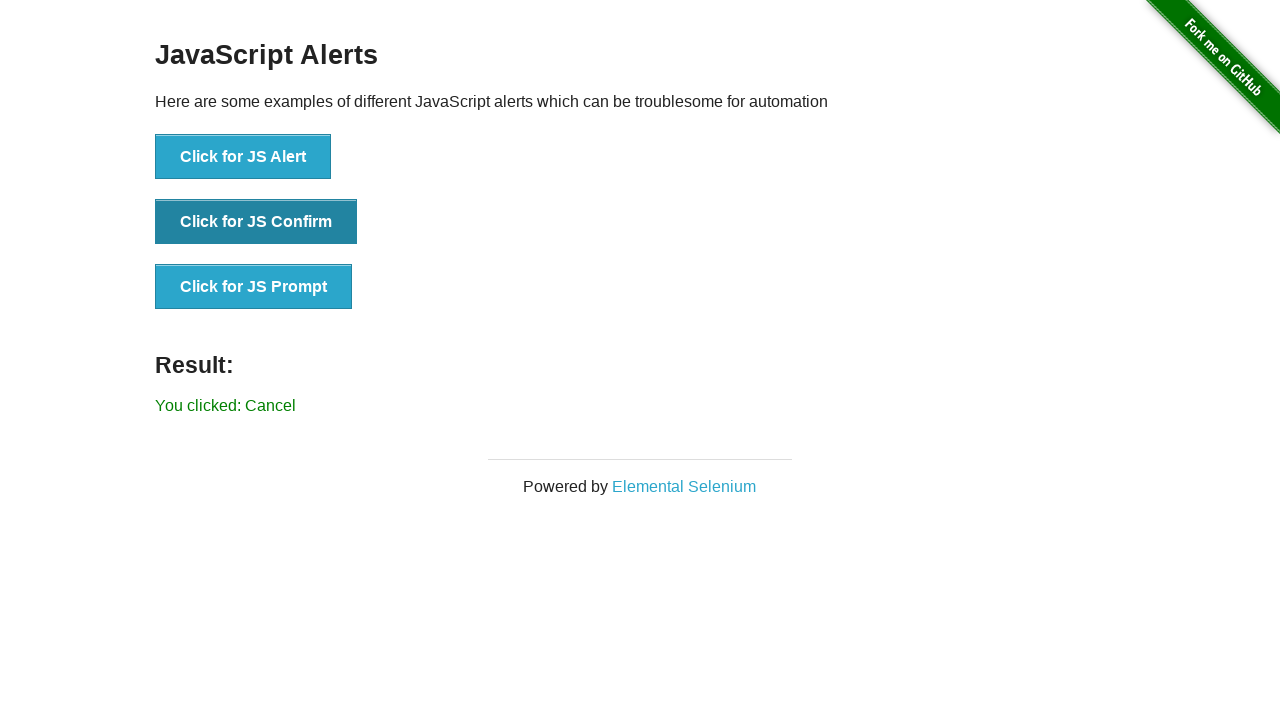